Tests form validation by filling out first name, last name, age, and notes fields, then submitting the form

Starting URL: https://testpages.eviltester.com/styled/validation/input-validation.html

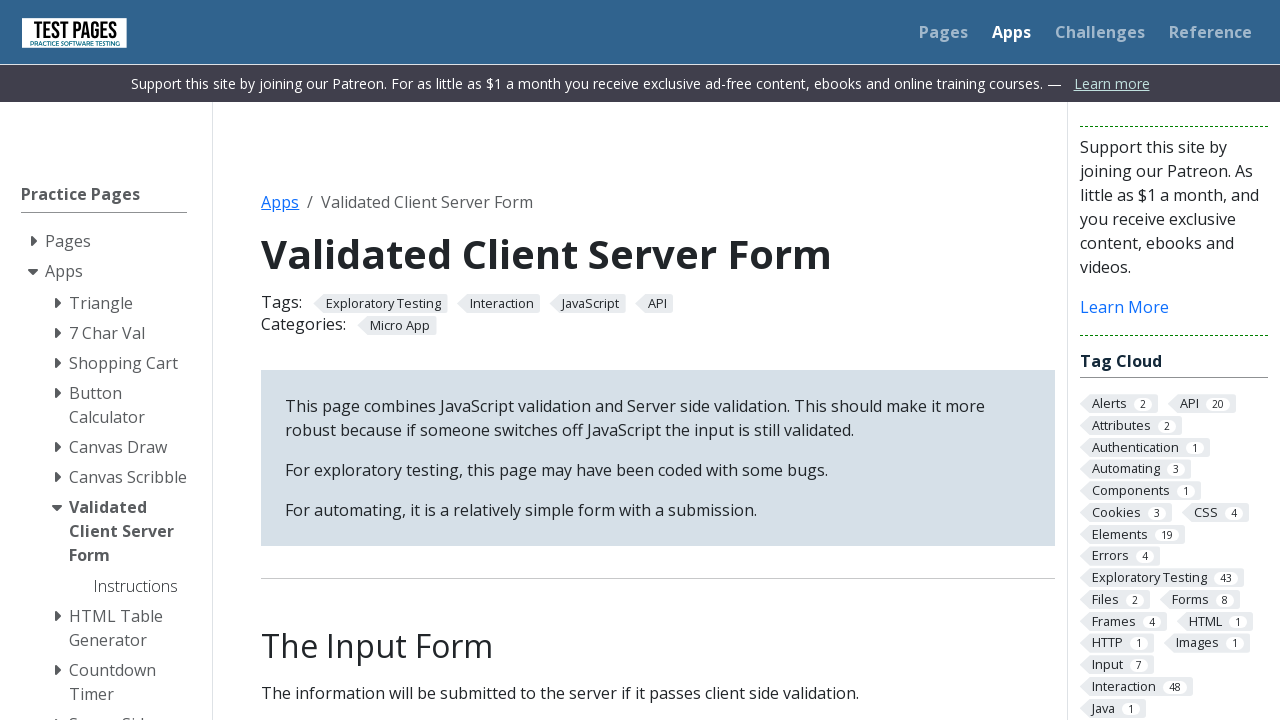

Filled first name field with 'Fargab' on input#firstname
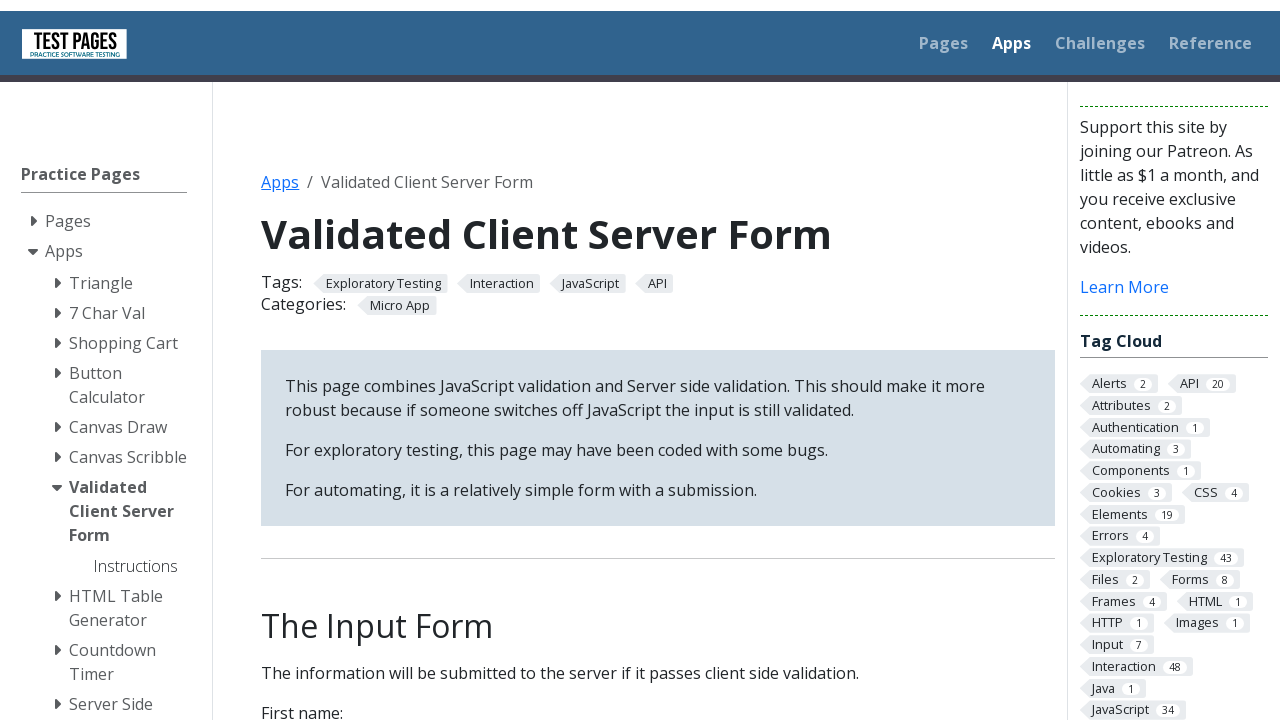

Filled last name field with 'Anik' on input#surname
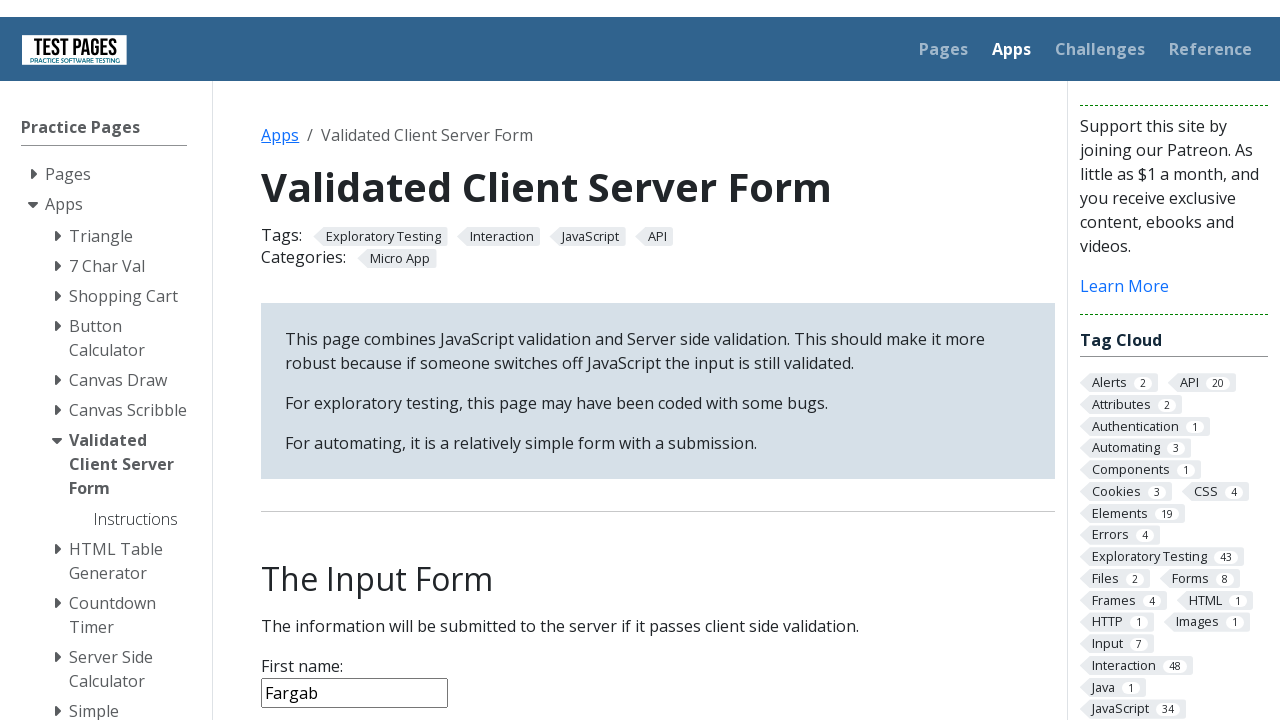

Filled age field with '50' on input#age
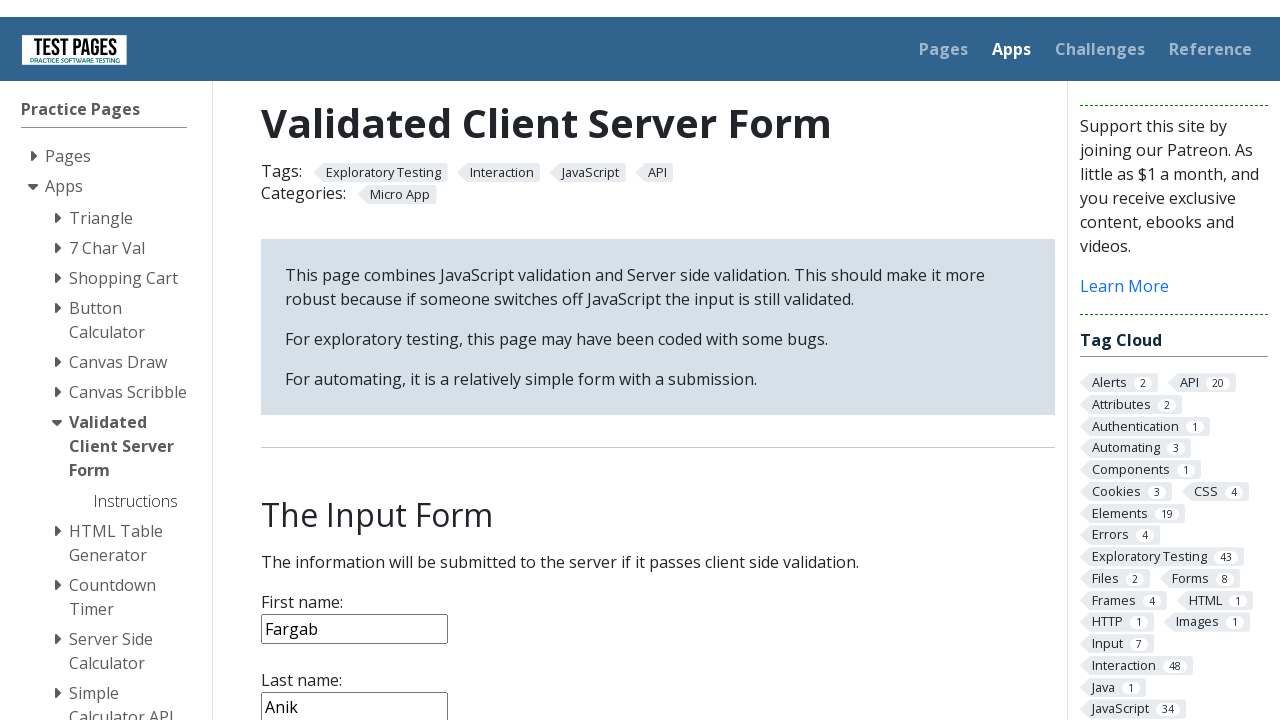

Filled notes field with 'HTTP' on textarea#notes
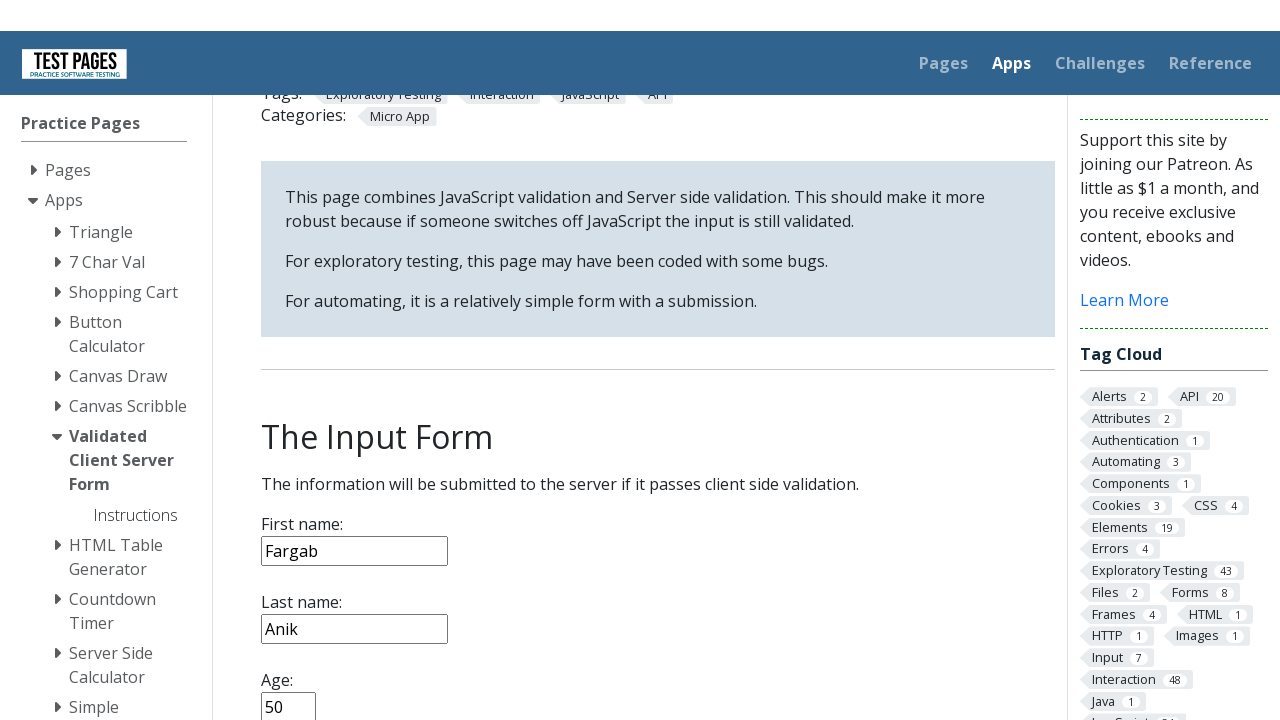

Clicked submit button to validate form at (296, 368) on input[type='submit']
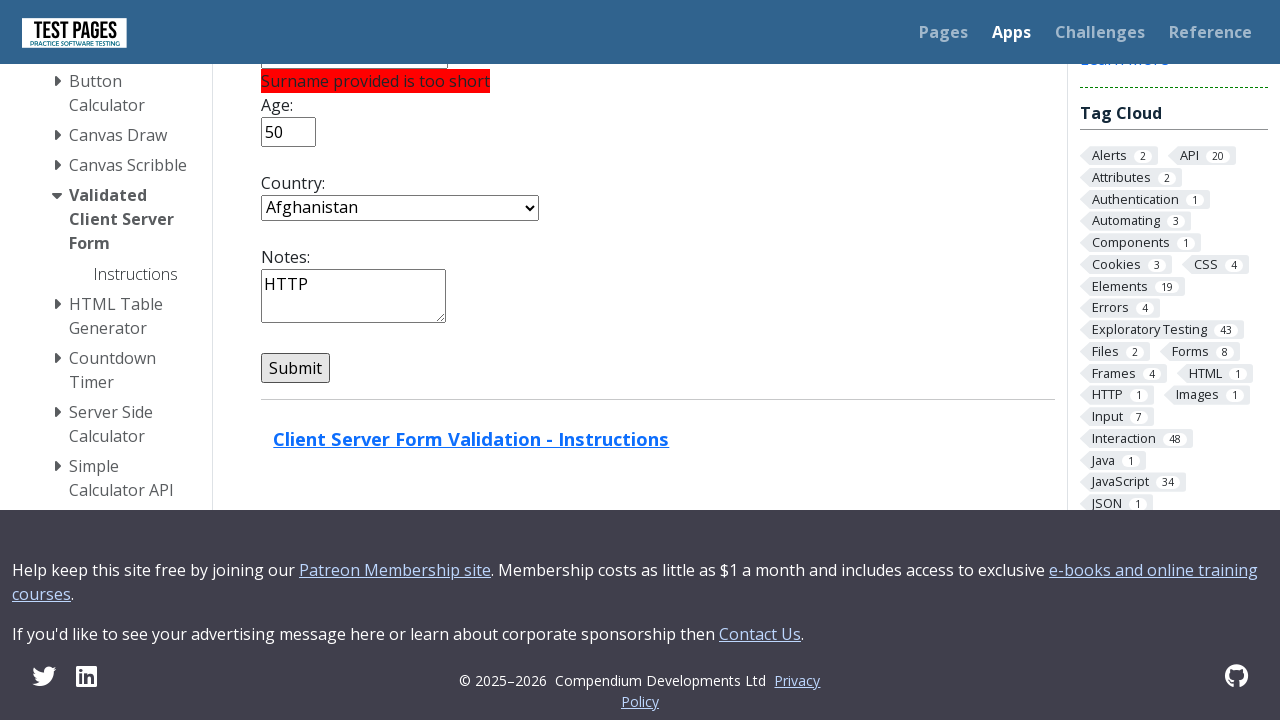

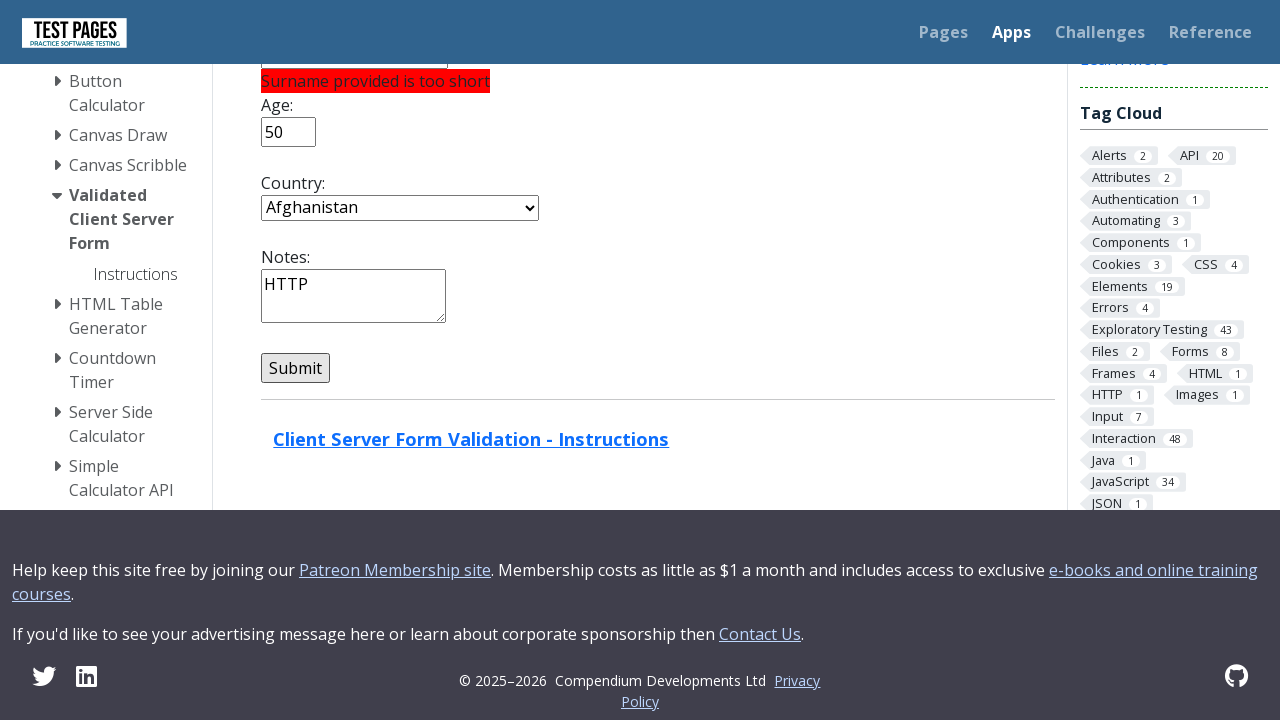